Tests Oracle JET input text component by setting the value property to "Yellow" and verifying the change

Starting URL: https://www.oracle.com/webfolder/technetwork/jet/content_corepack/inputText-text/demo.html

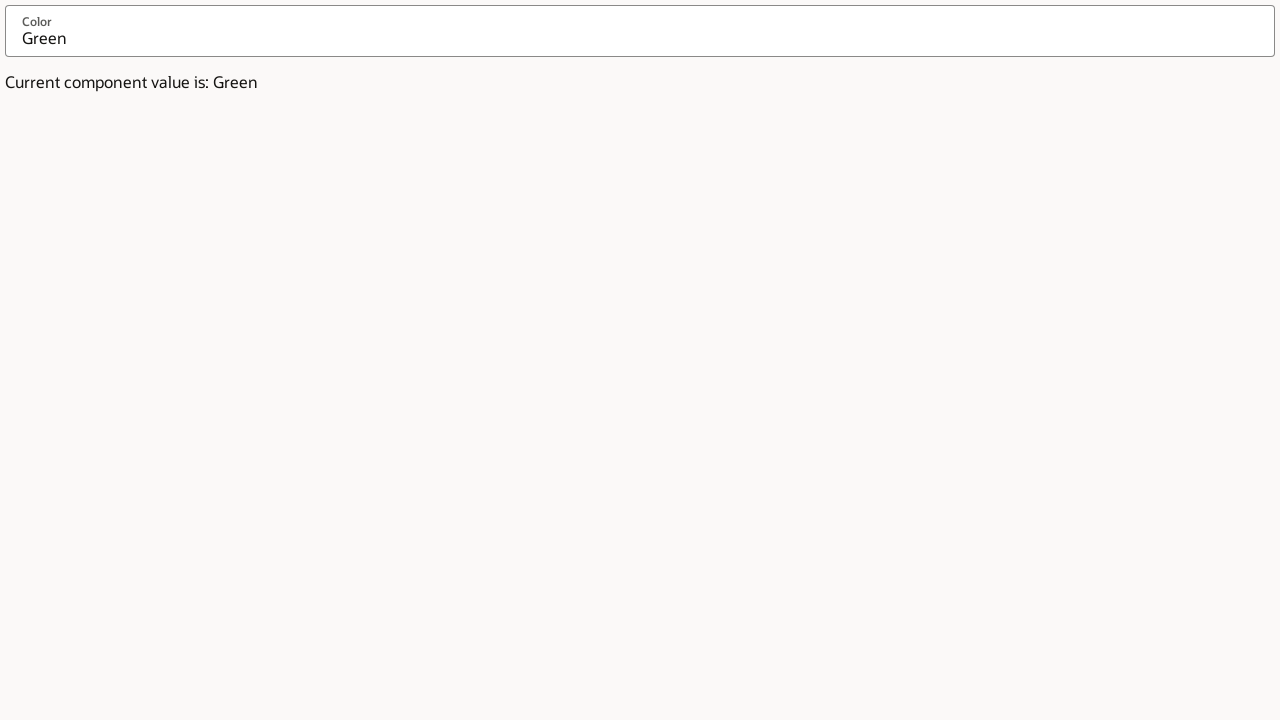

Waited for text input element to be visible
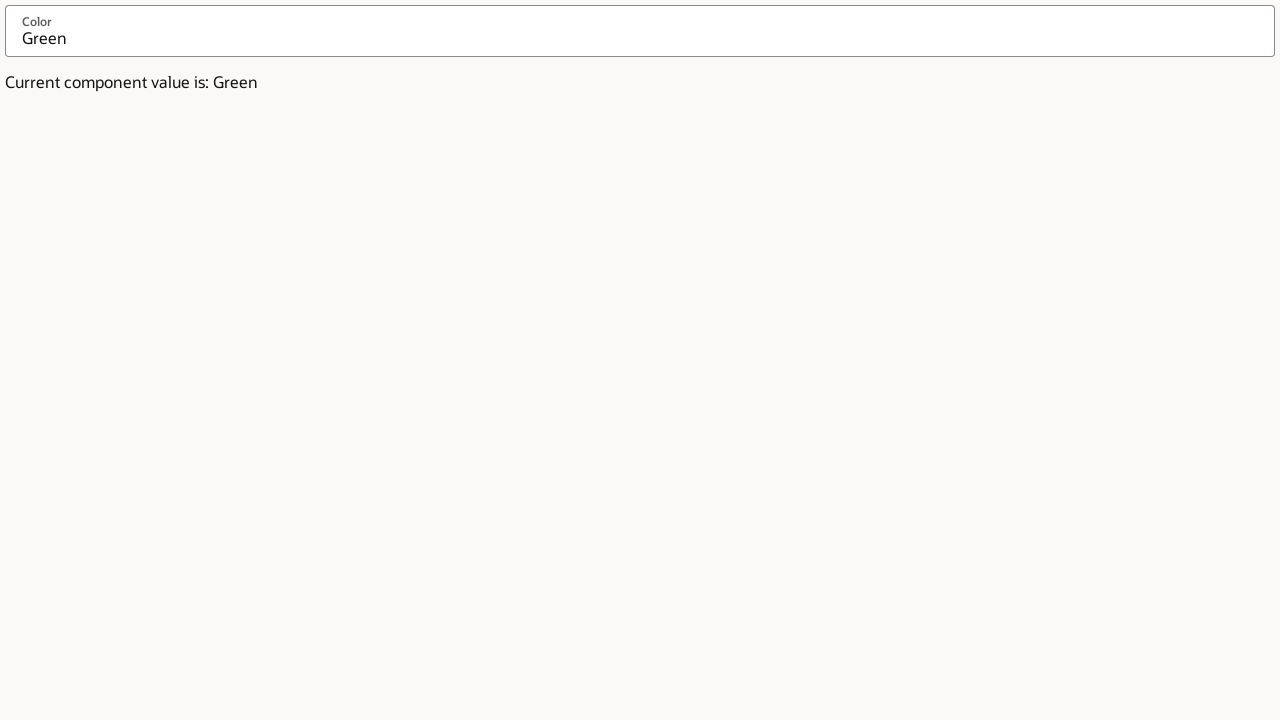

Set the value property to 'Yellow' using JavaScript
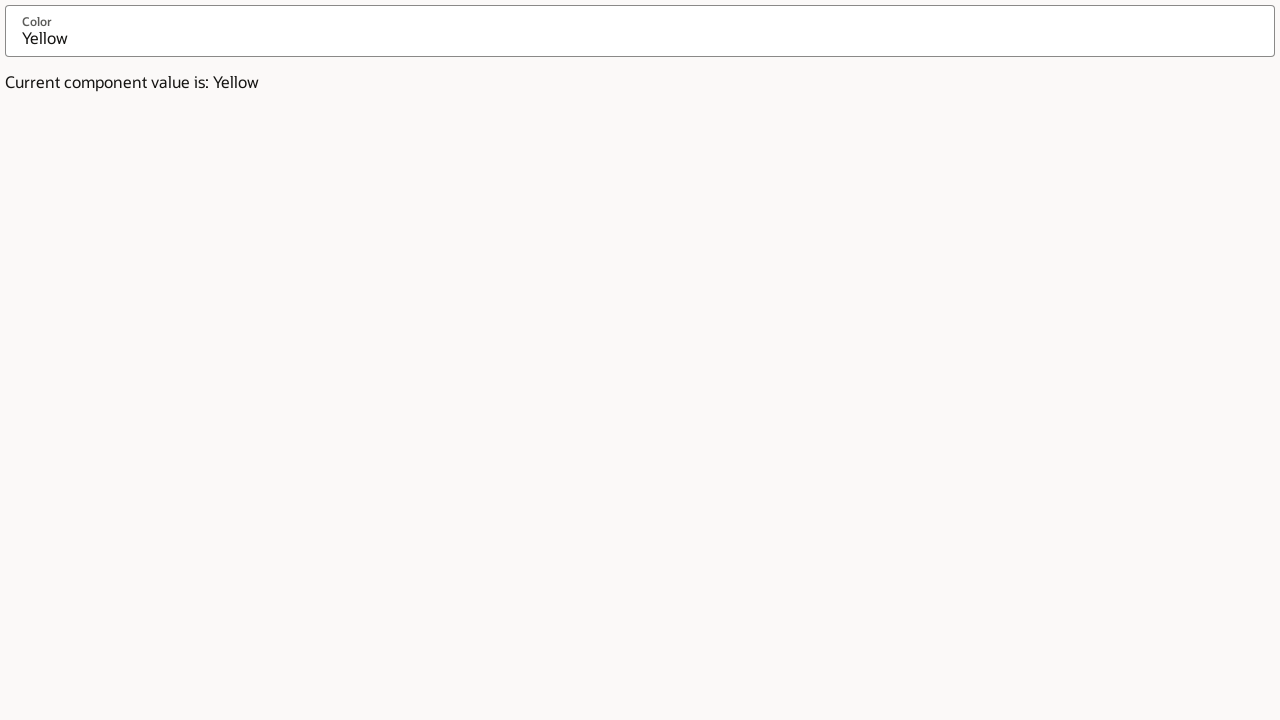

Waited for the input field inside text input element to be visible
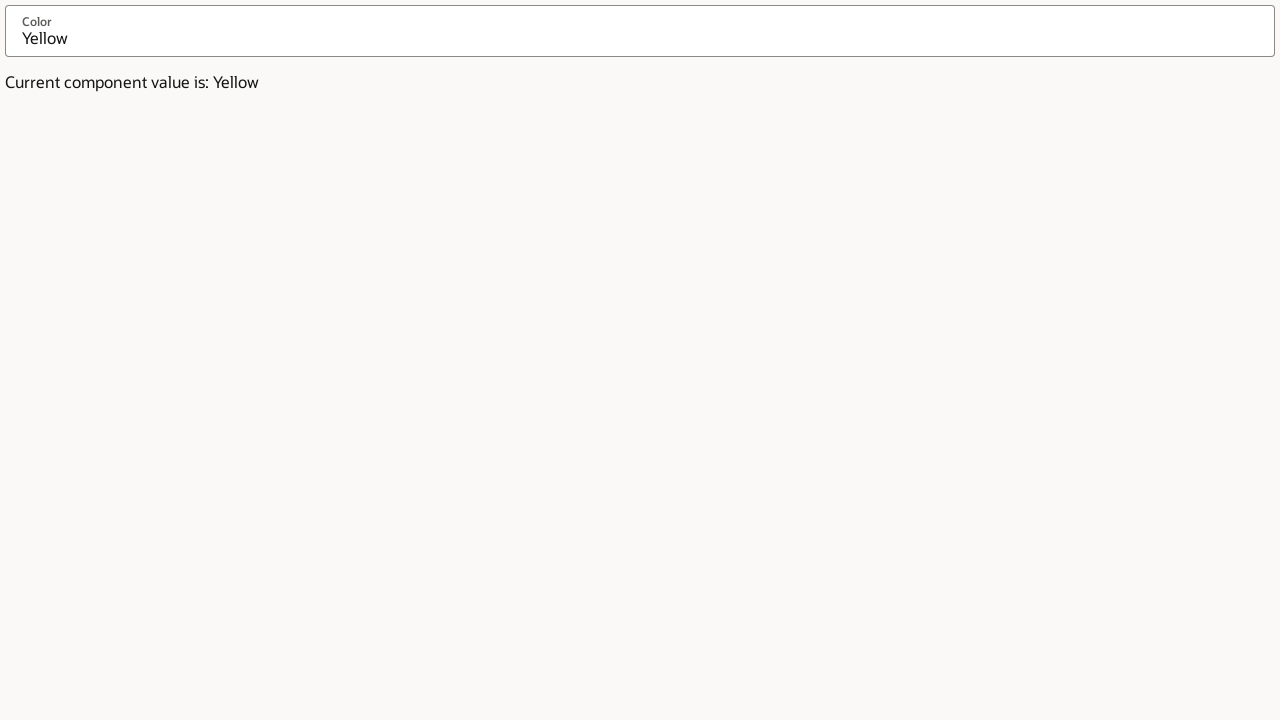

Retrieved the input value
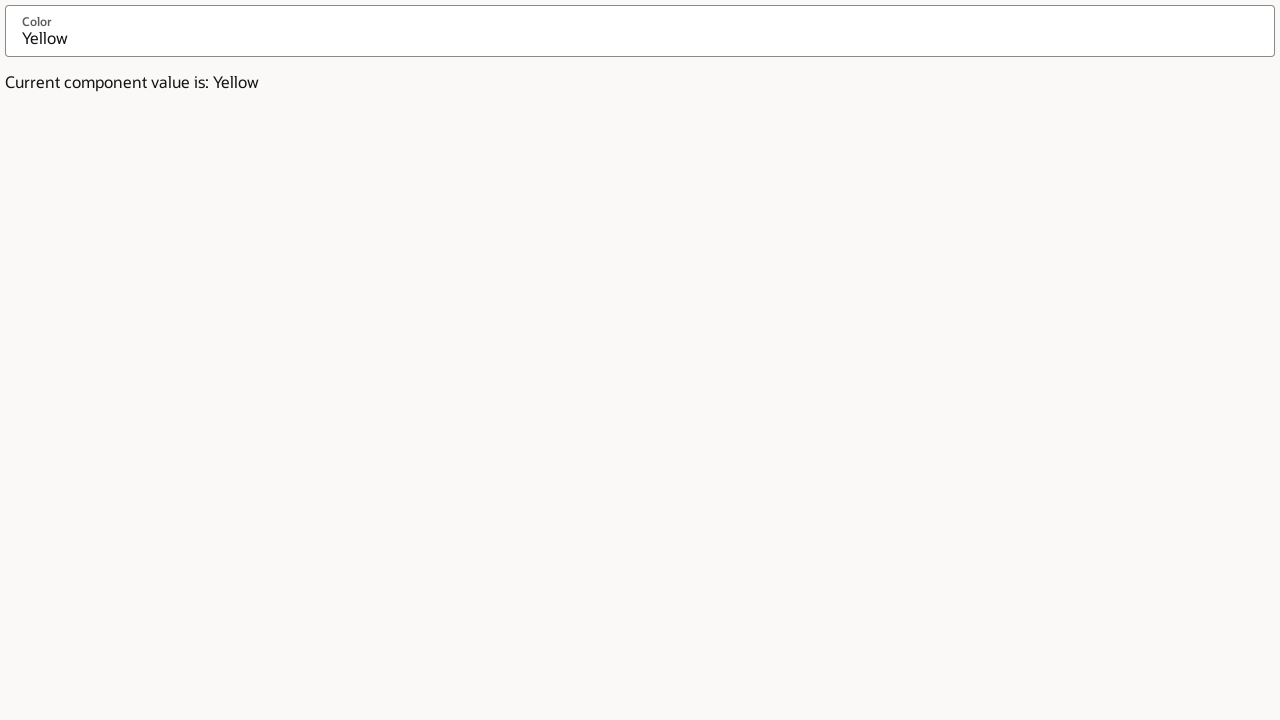

Verified that input value is 'Yellow'
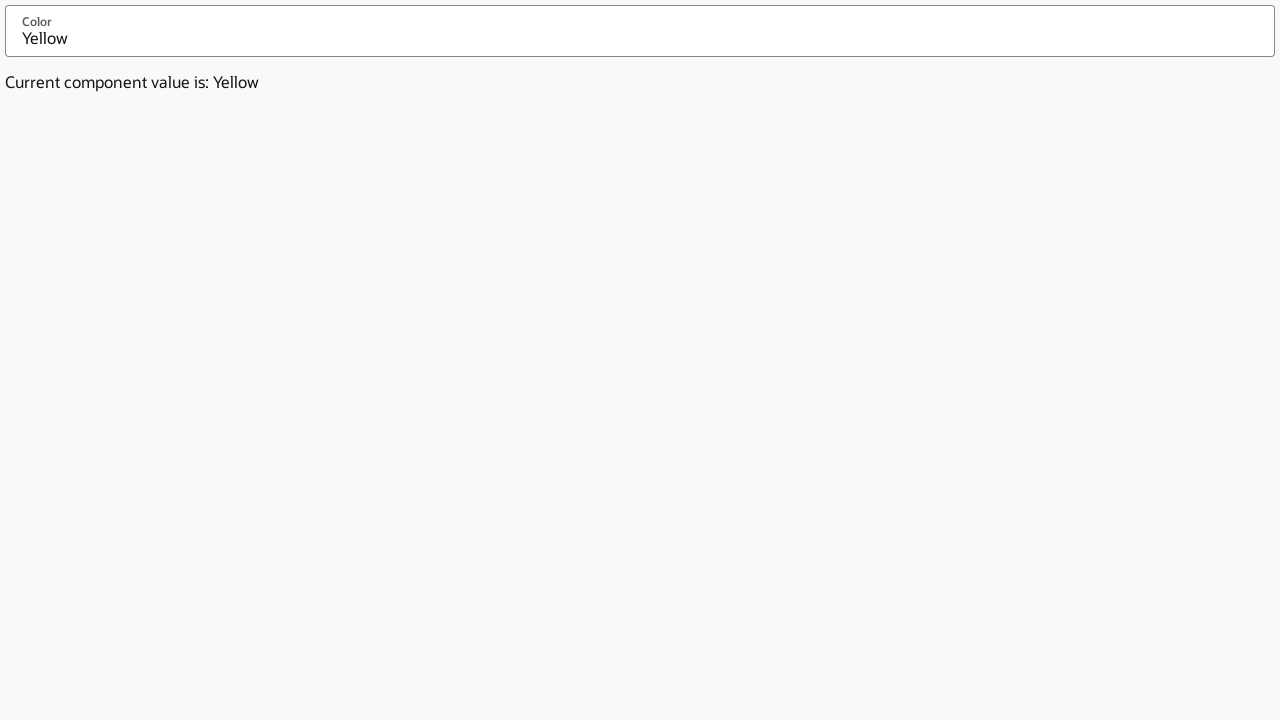

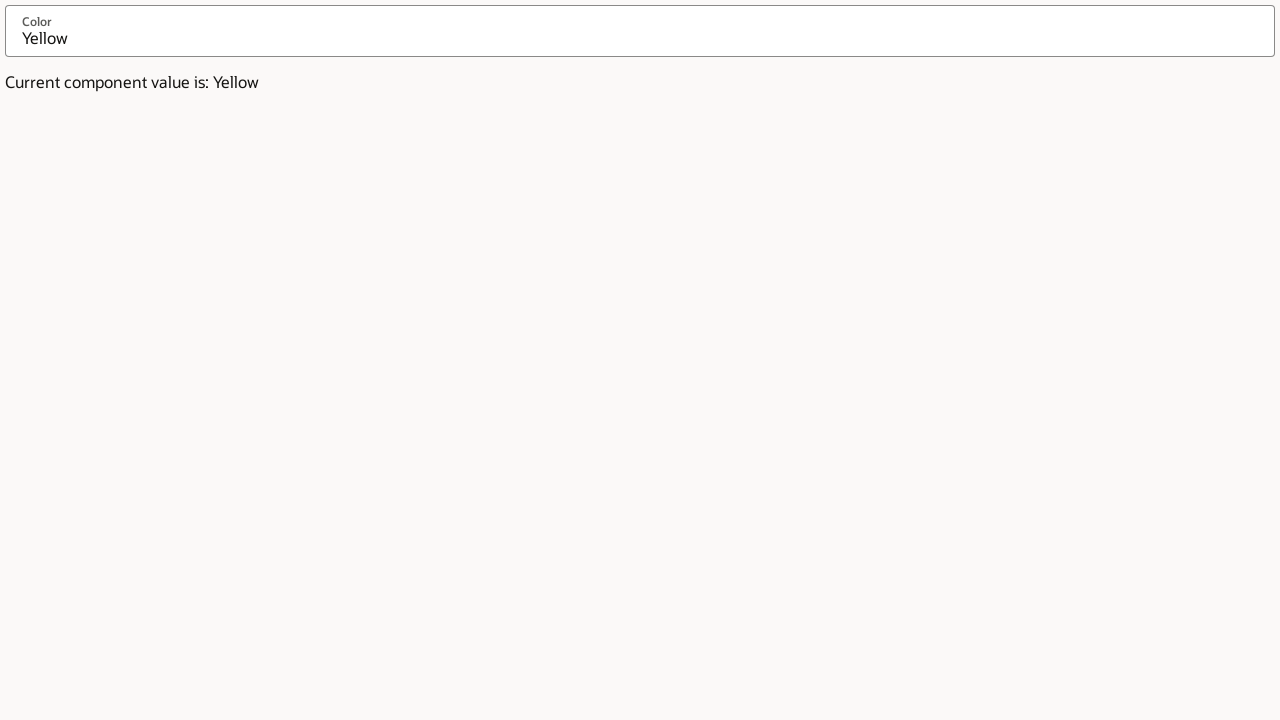